Tests JavaScript prompt alert handling by clicking a button to trigger a prompt, entering text into the alert input, and accepting it.

Starting URL: https://the-internet.herokuapp.com/javascript_alerts

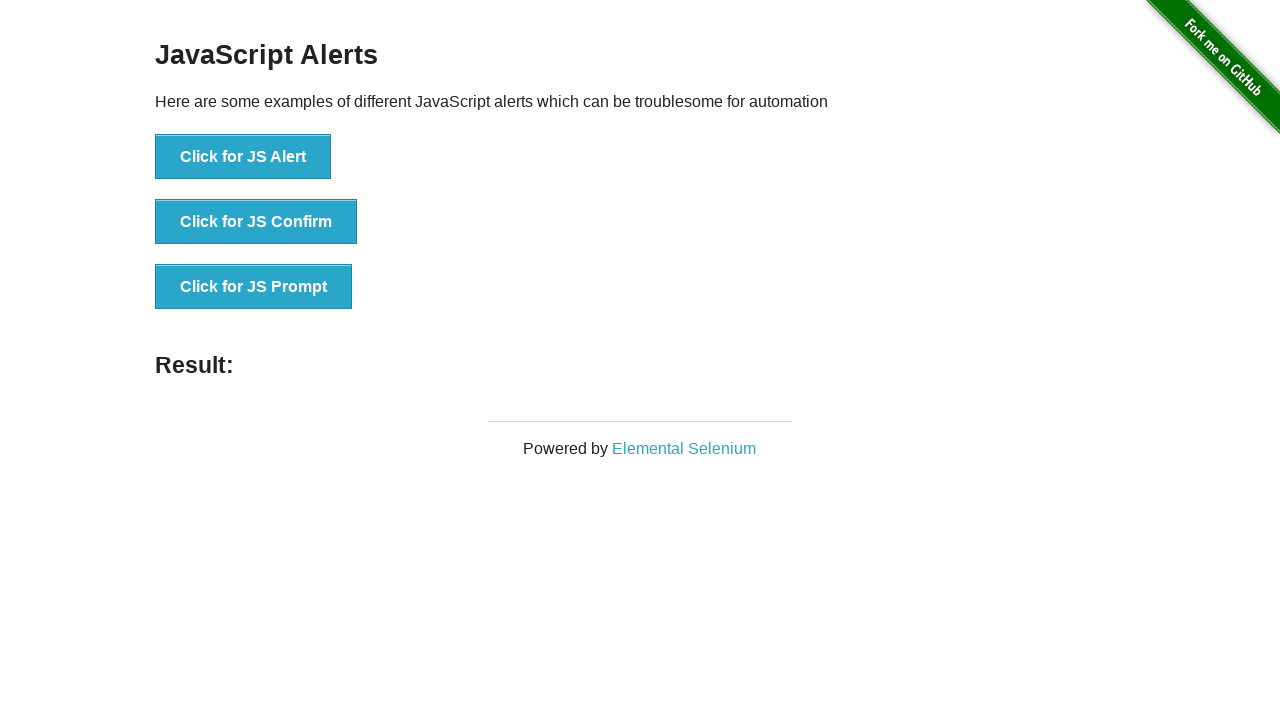

Clicked 'Click for JS Prompt' button to trigger the prompt alert at (254, 287) on xpath=//button[normalize-space()='Click for JS Prompt']
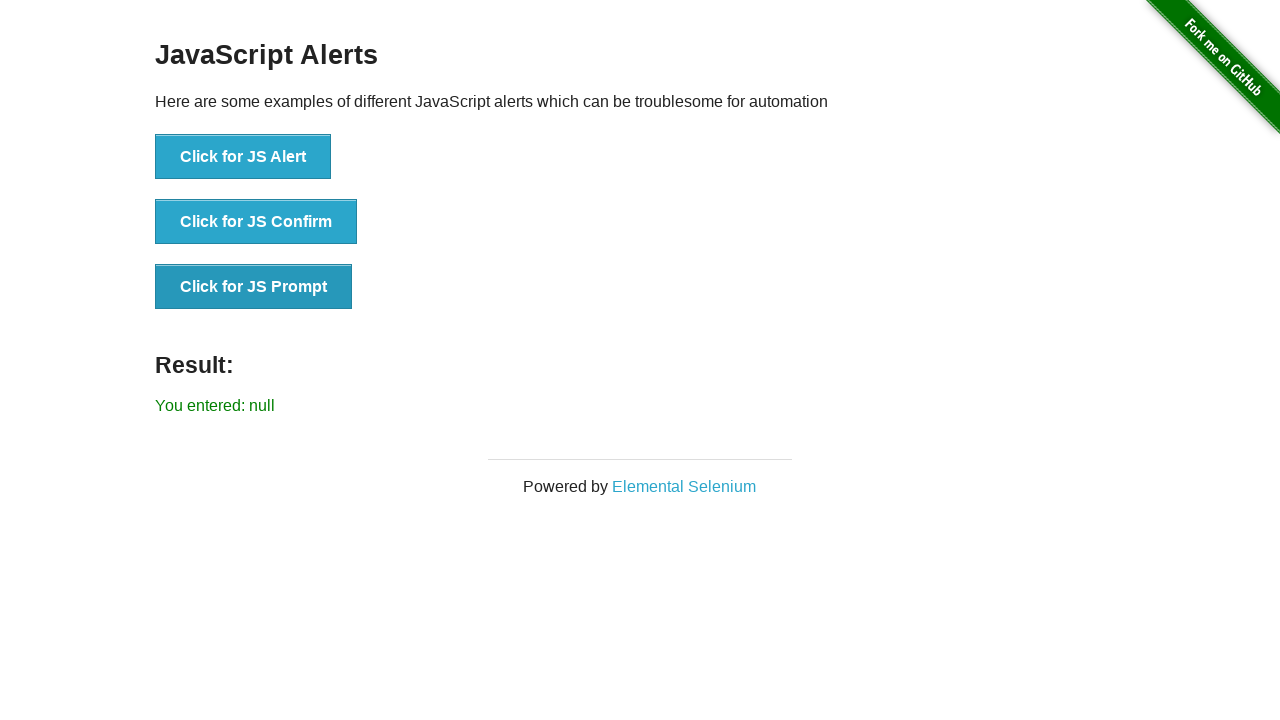

Set up dialog handler to accept prompt with text 'hello'
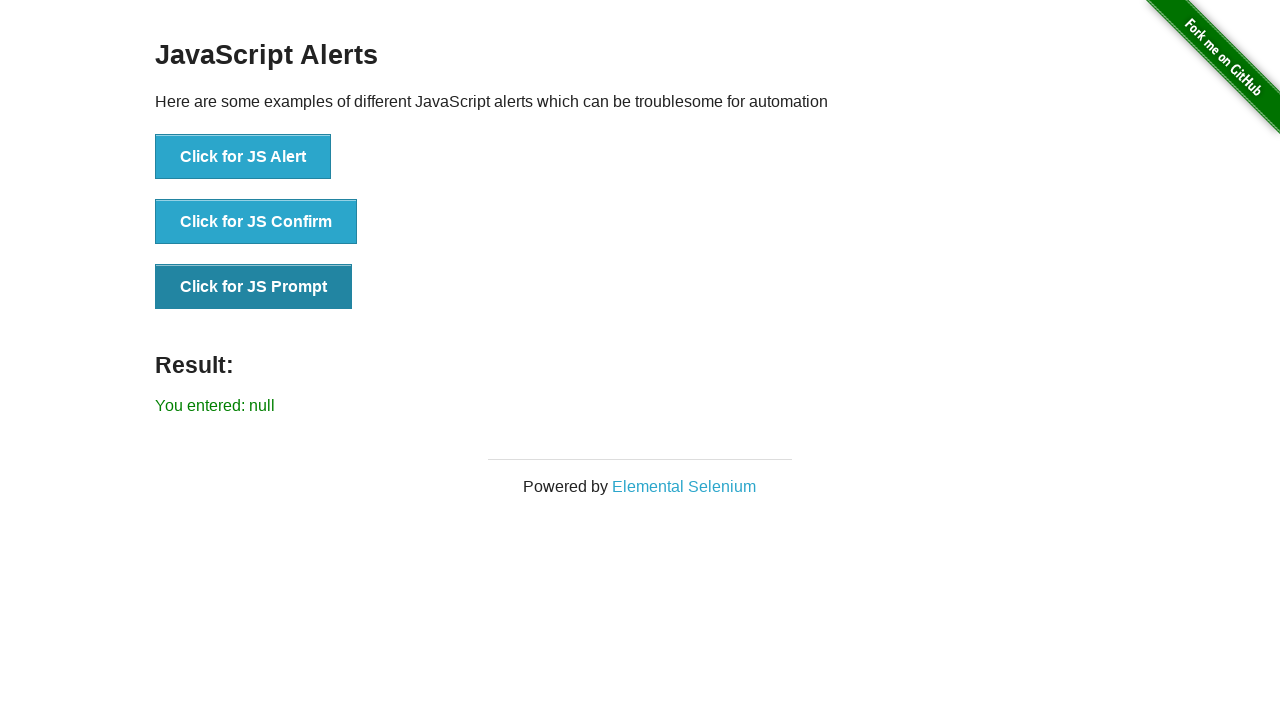

Clicked 'Click for JS Prompt' button again with dialog handler in place at (254, 287) on xpath=//button[normalize-space()='Click for JS Prompt']
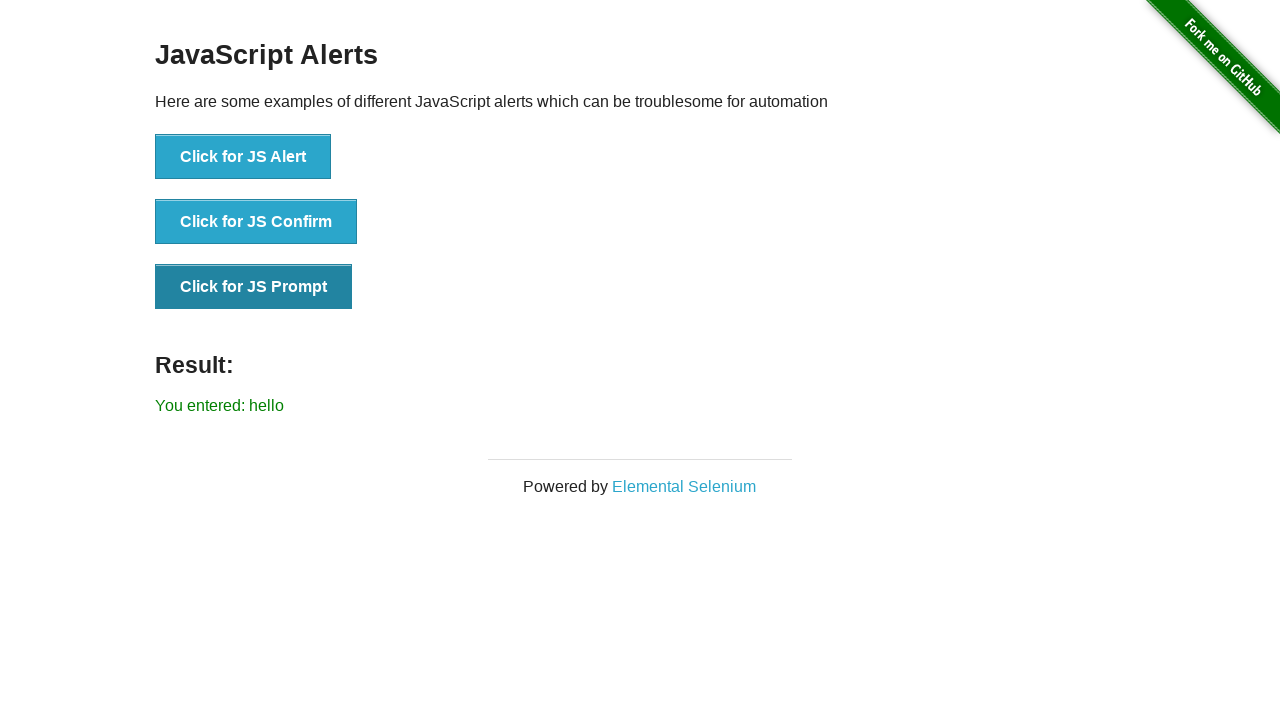

Prompt alert was handled and result message appeared
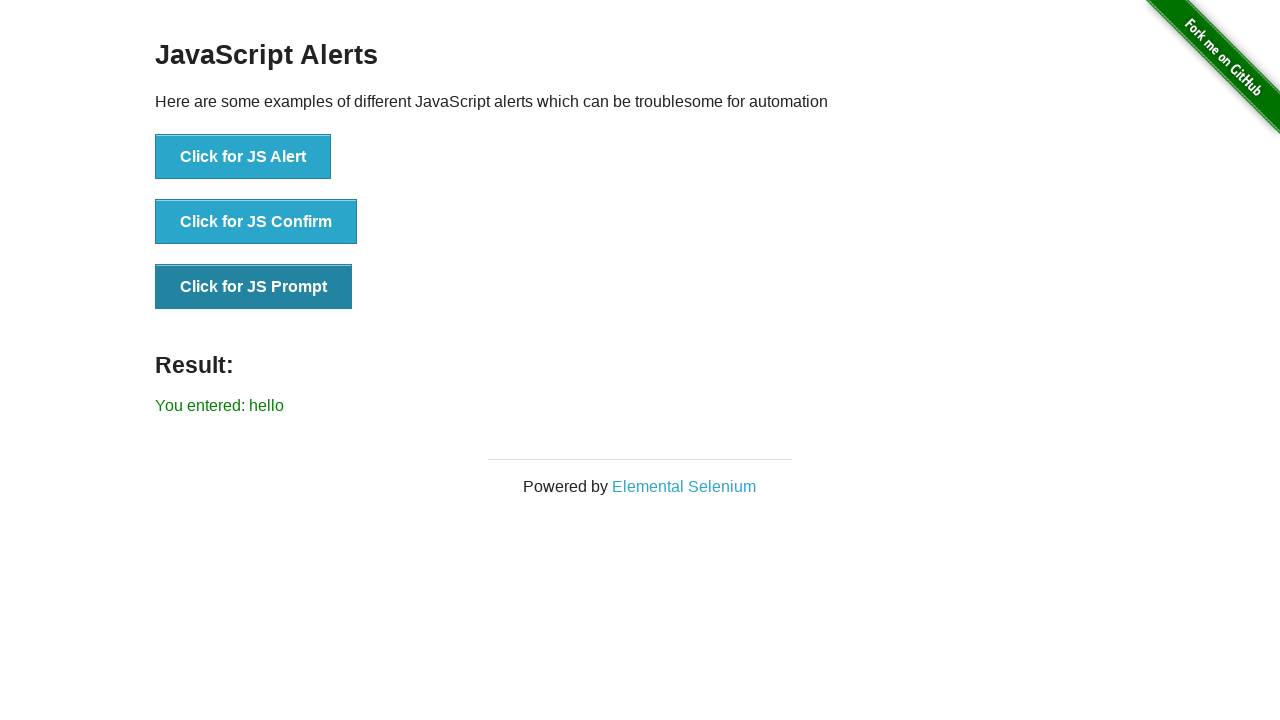

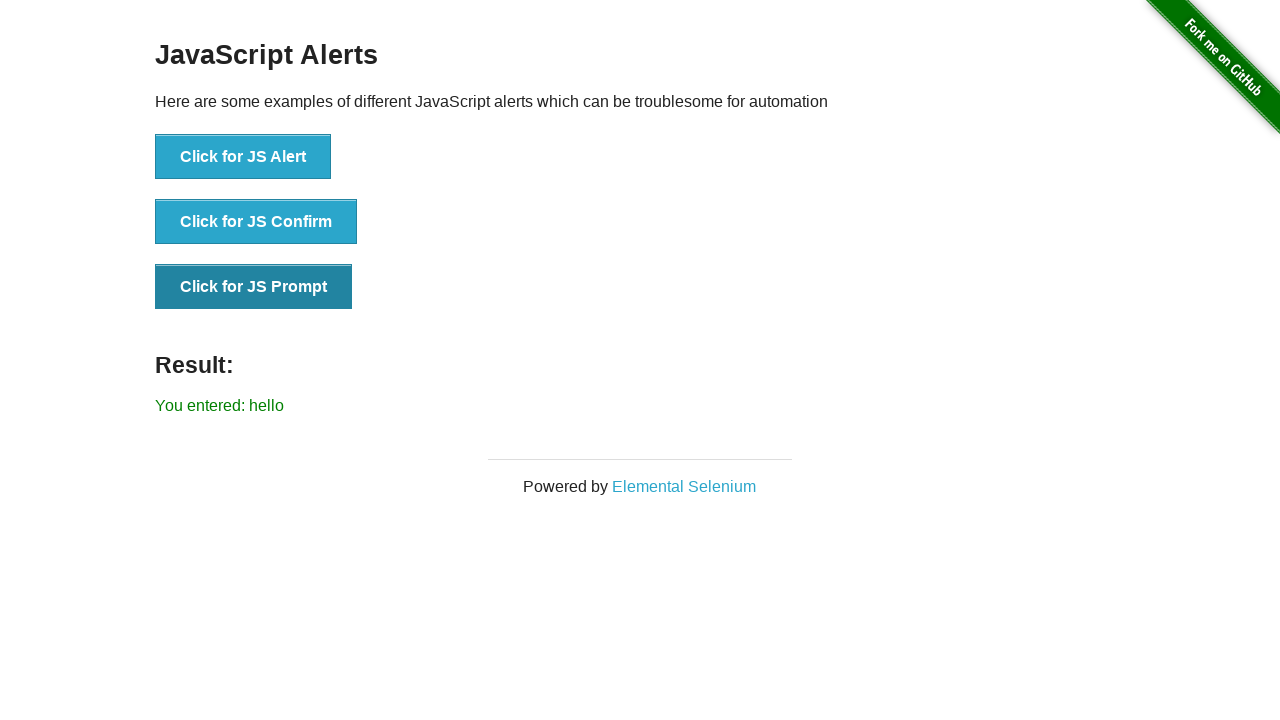